Tests the Dynamic Controls page on herokuapp by checking/unchecking a checkbox, clicking Remove/Add buttons, and validating that the checkbox appears and disappears with appropriate status messages.

Starting URL: https://the-internet.herokuapp.com/

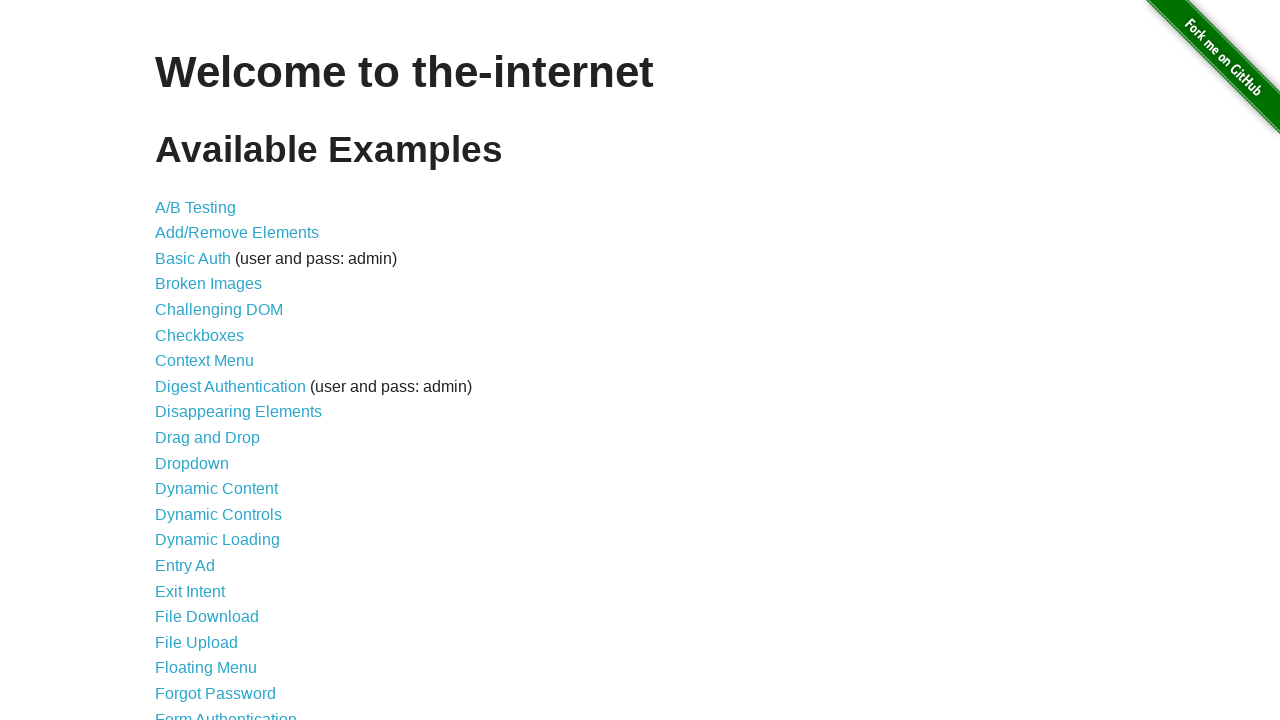

Clicked on Dynamic Controls link at (218, 514) on internal:role=link[name="Dynamic Controls"i]
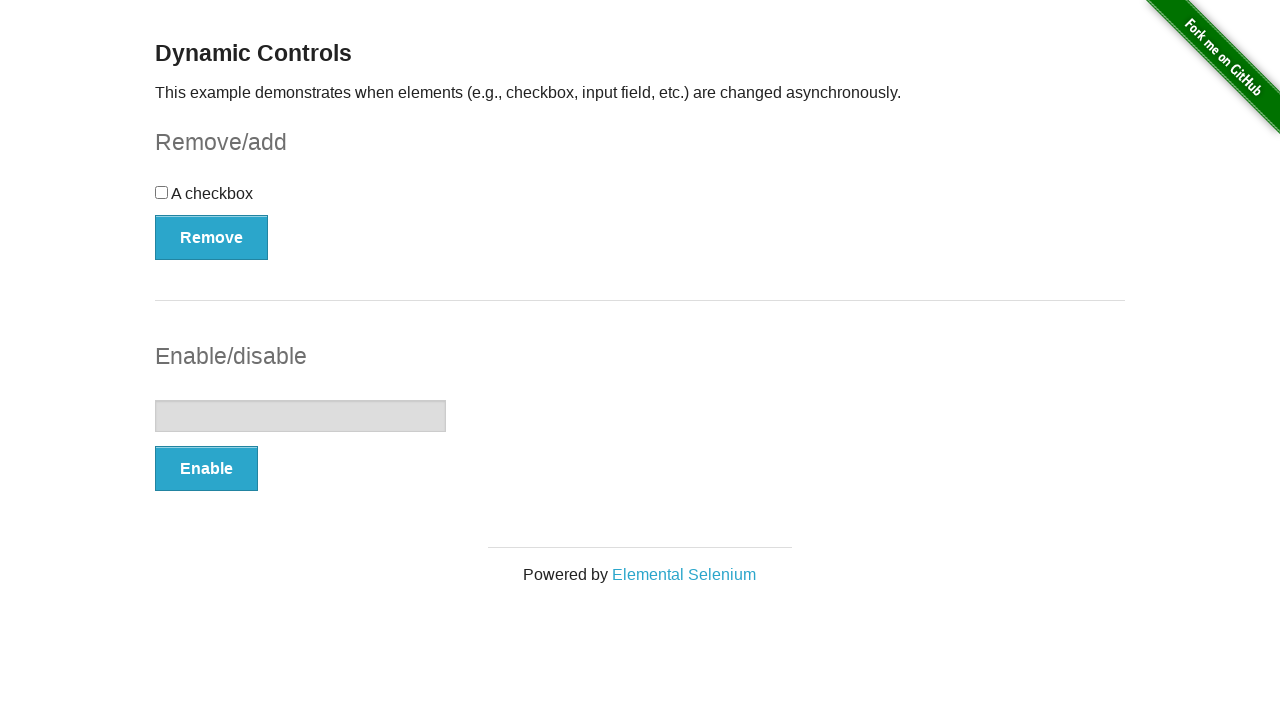

Remove button is visible
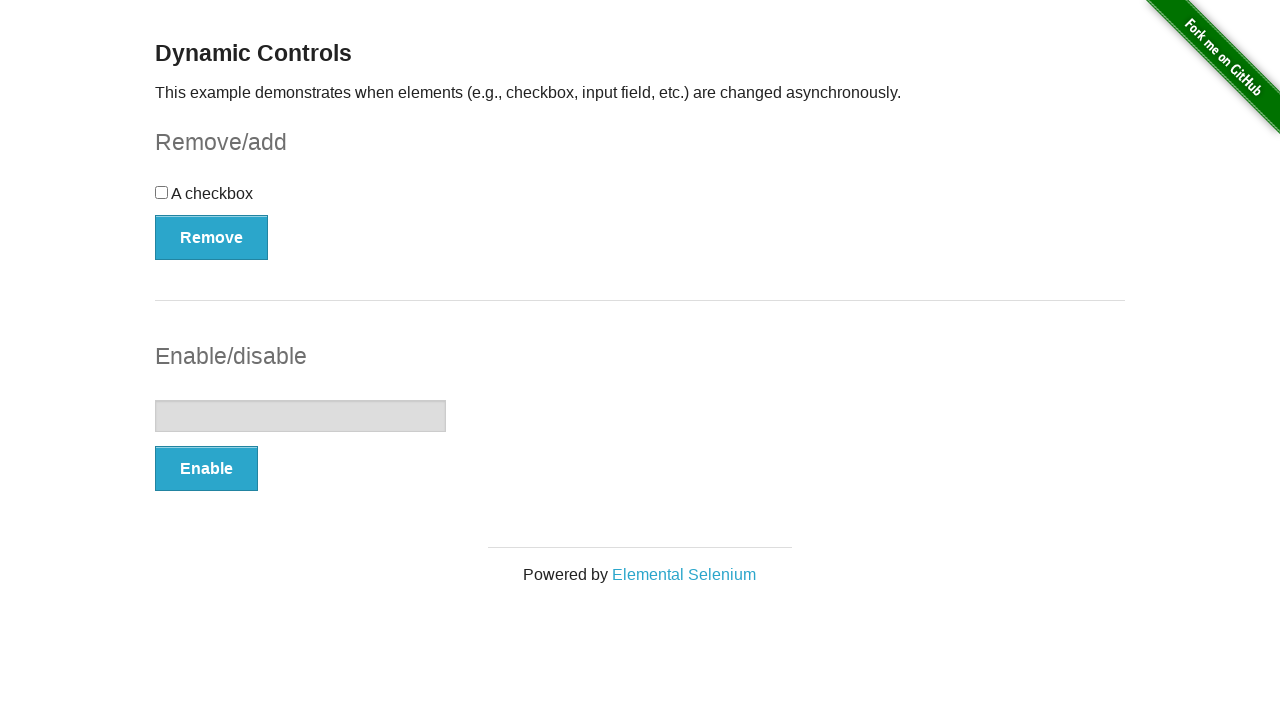

Validated heading text is 'Dynamic Controls'
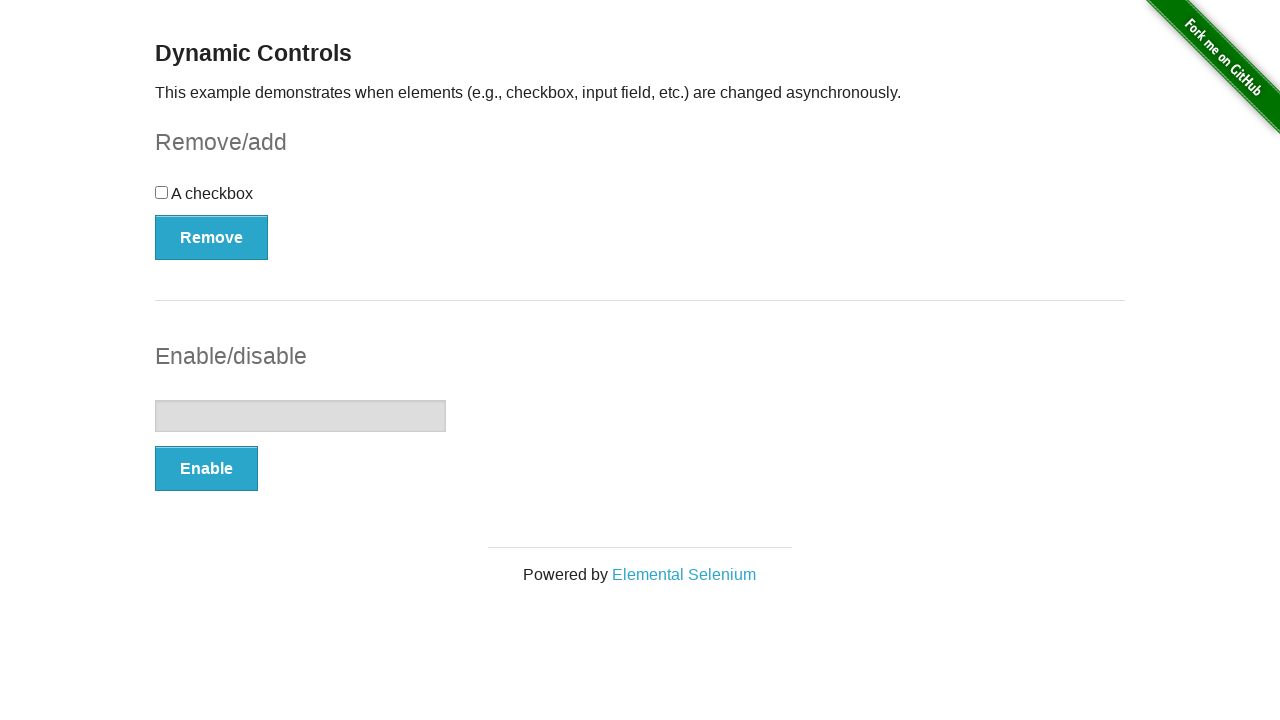

Checked the checkbox at (162, 192) on input[type="checkbox"]
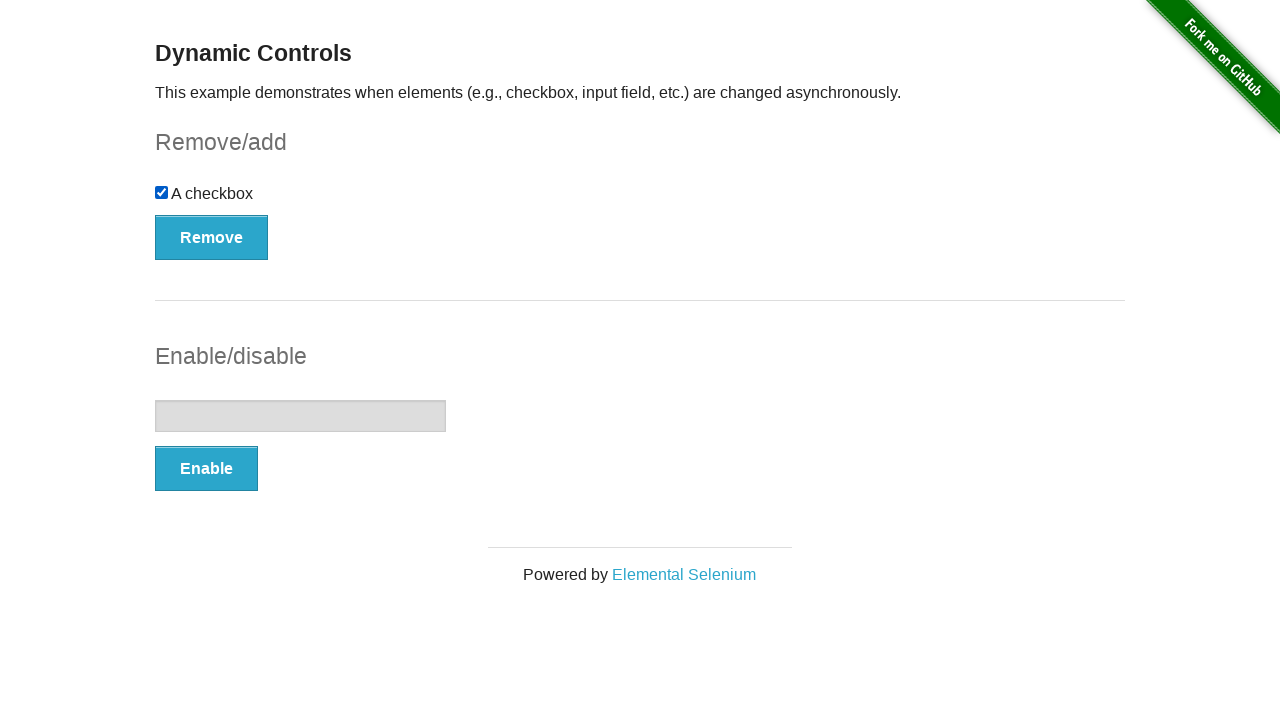

Clicked Remove button at (212, 237) on internal:role=button[name="Remove"i]
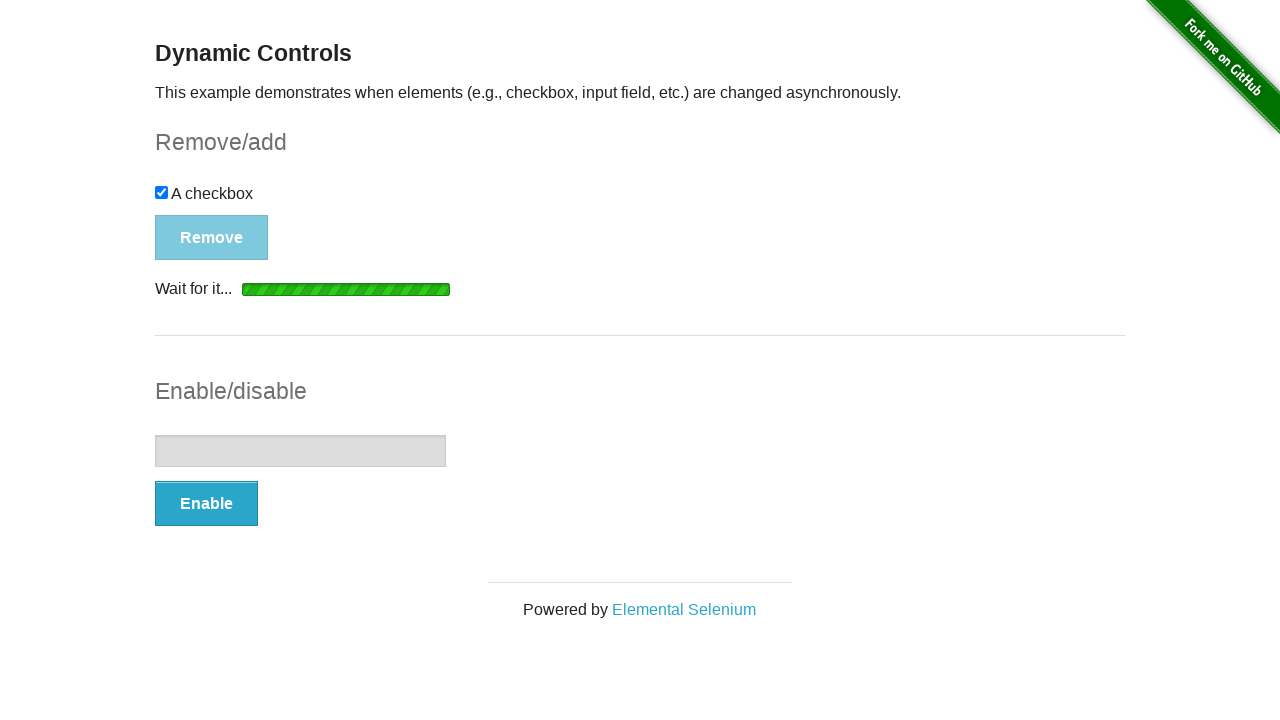

Checkbox disappeared
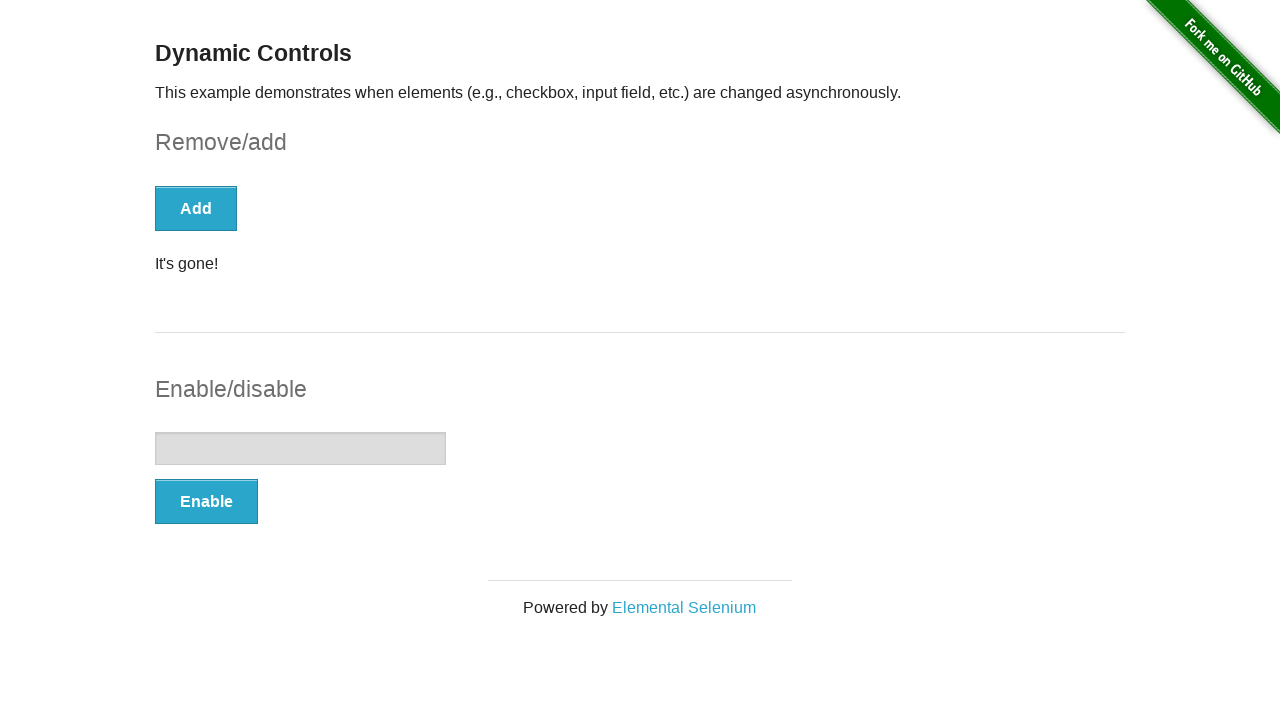

Add button is visible
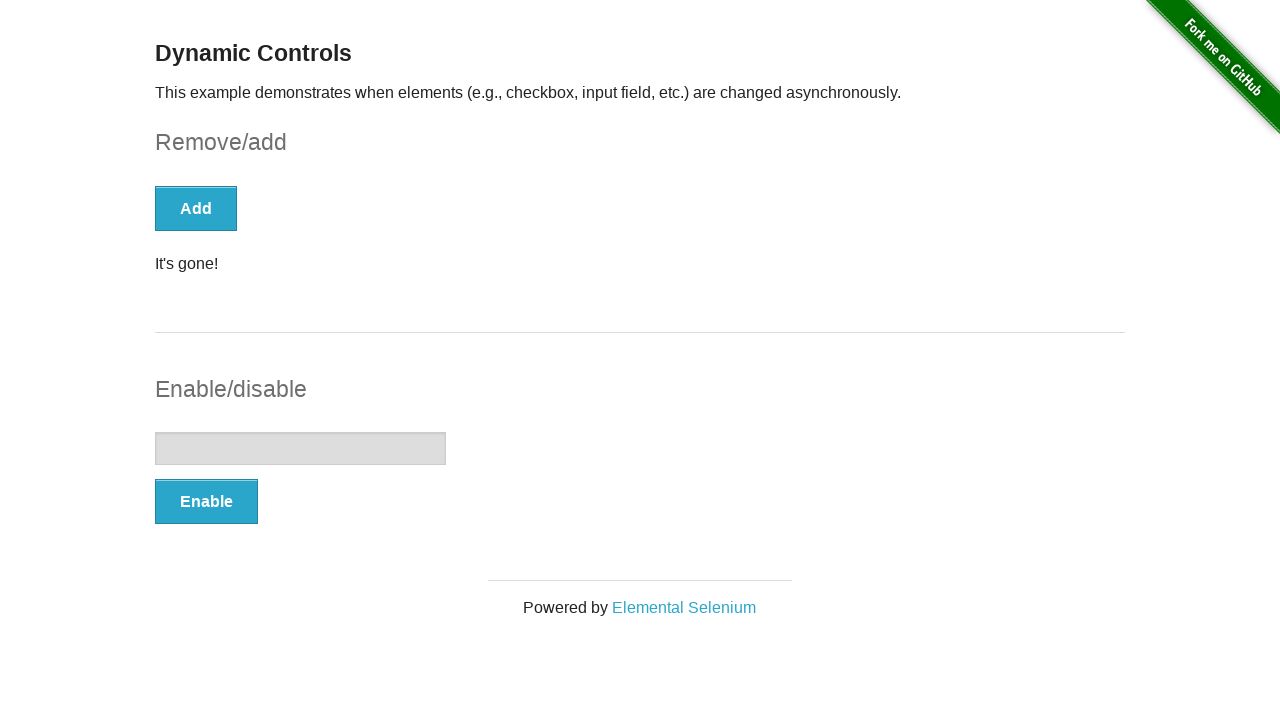

Validated status message shows "It's gone!"
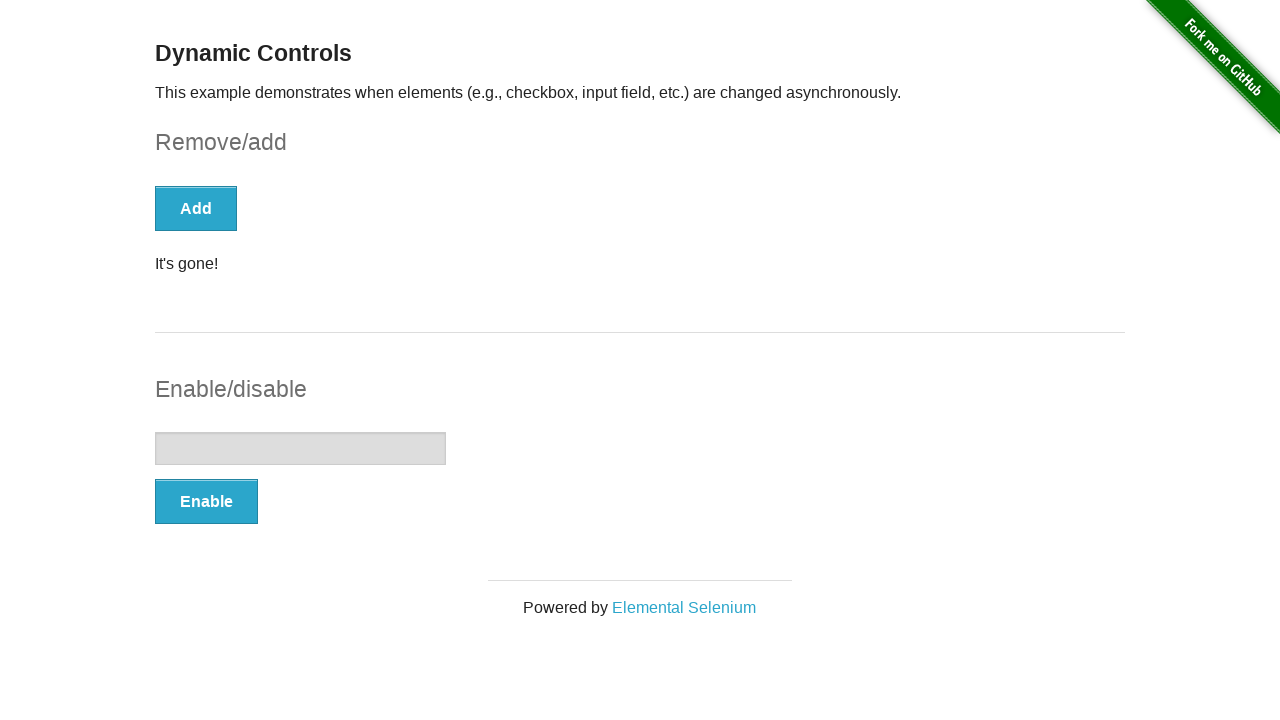

Clicked Add button at (196, 208) on #checkbox-example >> button:has-text("Add")
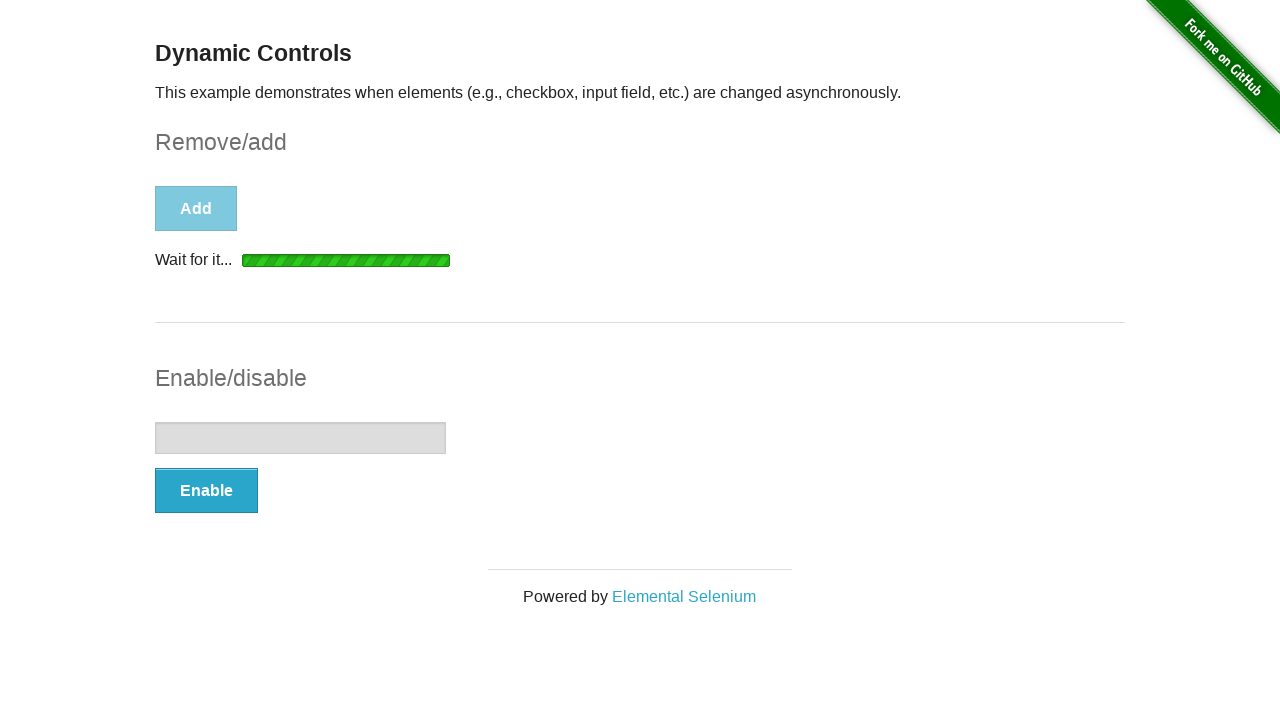

Checkbox reappeared
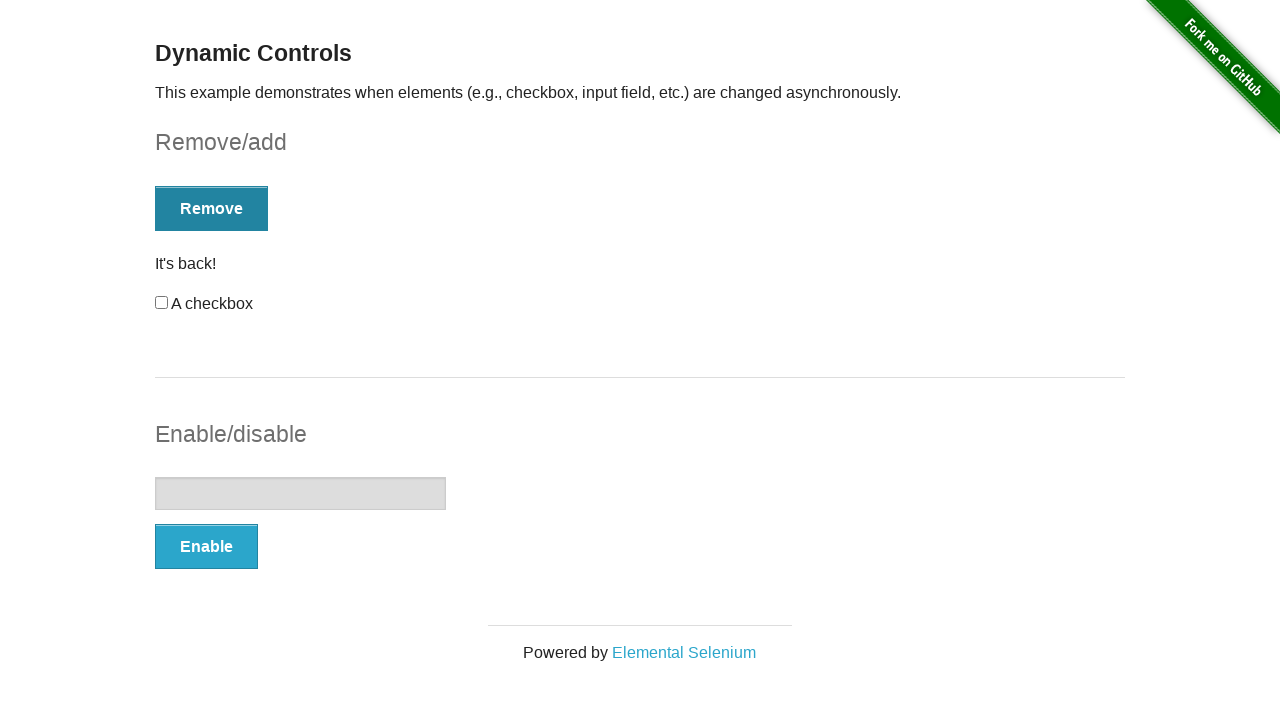

Validated status message shows "It's back!"
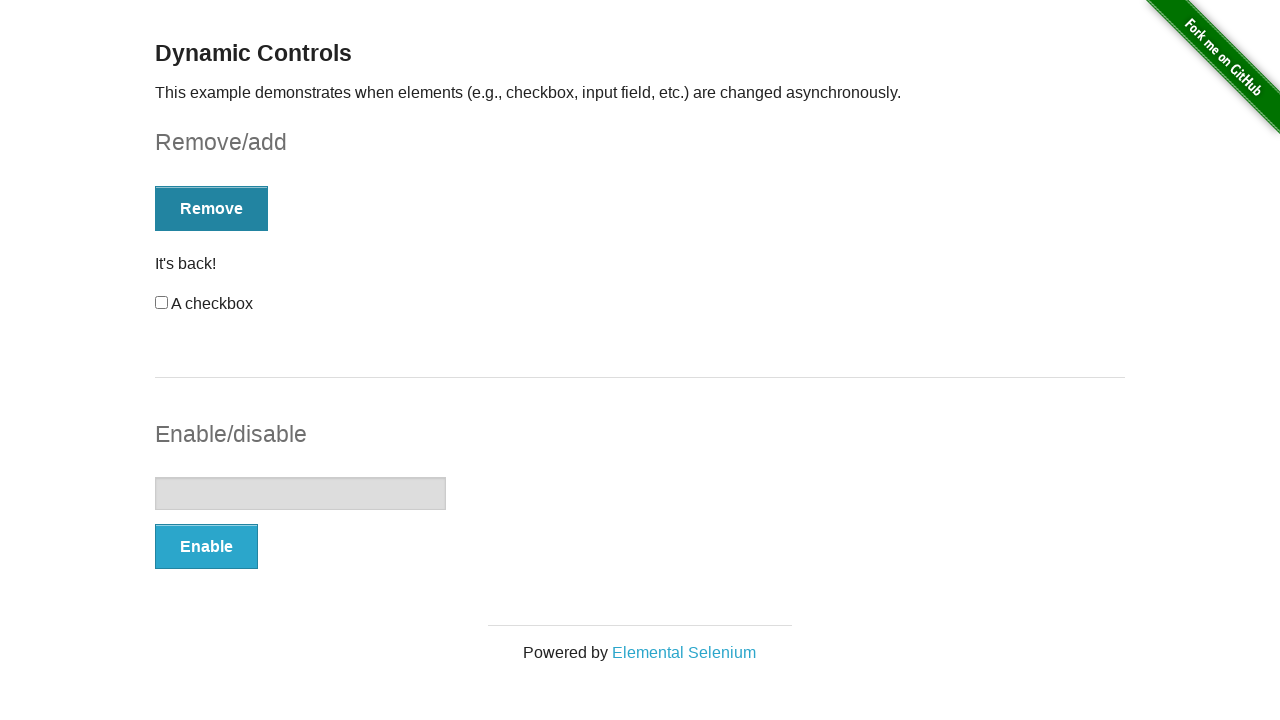

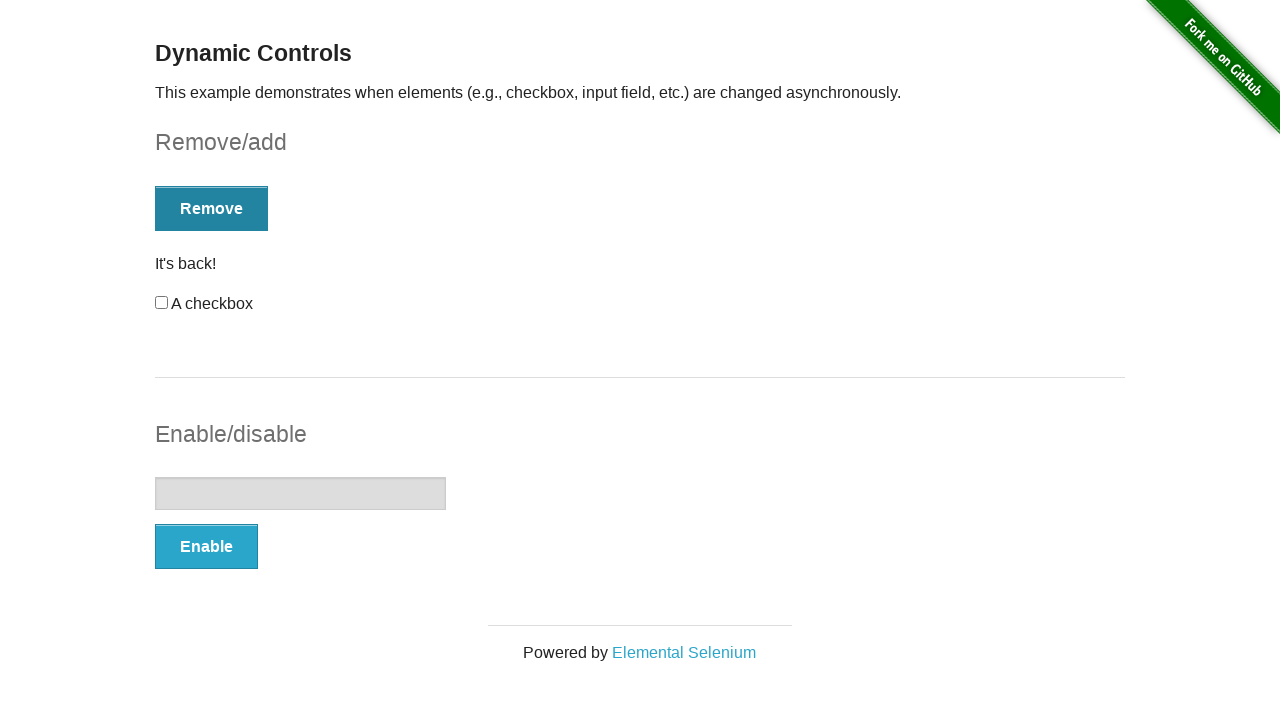